Tests clicking the Read More link and verifies navigation to the bookstore services page

Starting URL: https://parabank.parasoft.com/parabank/index.htm

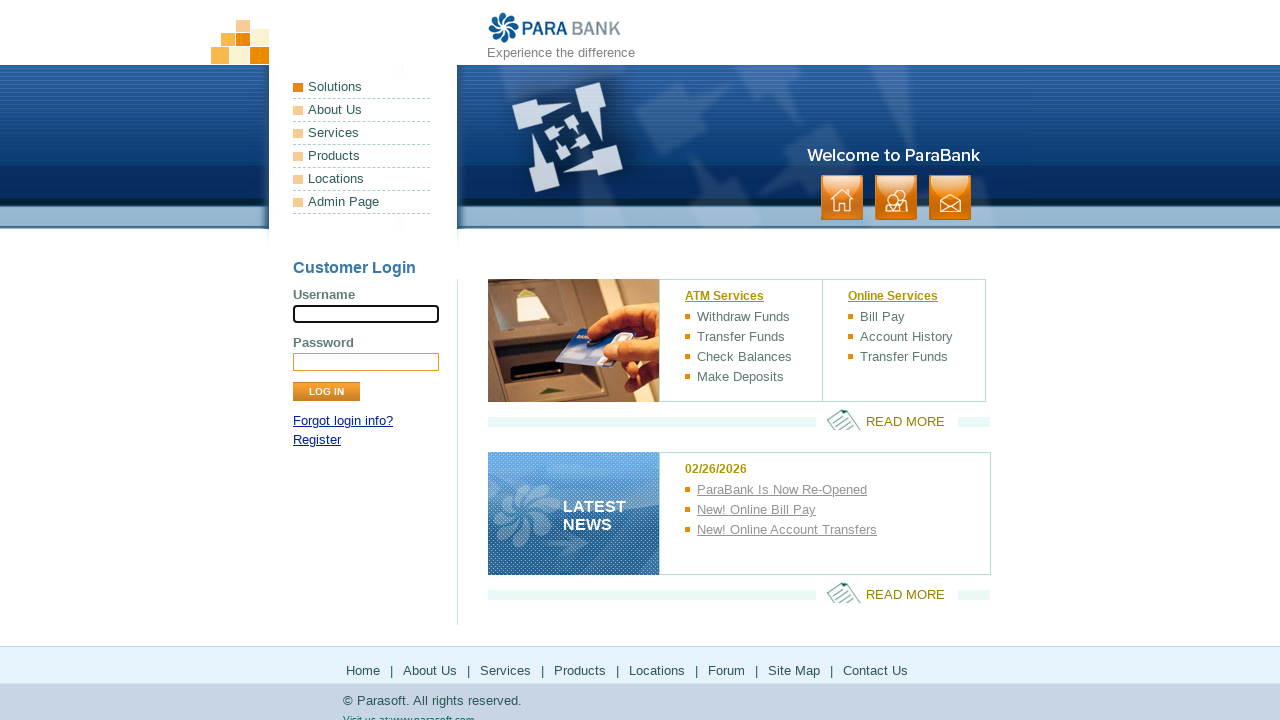

Clicked the 4th Read More link at (887, 420) on .more:nth-child(4) > a
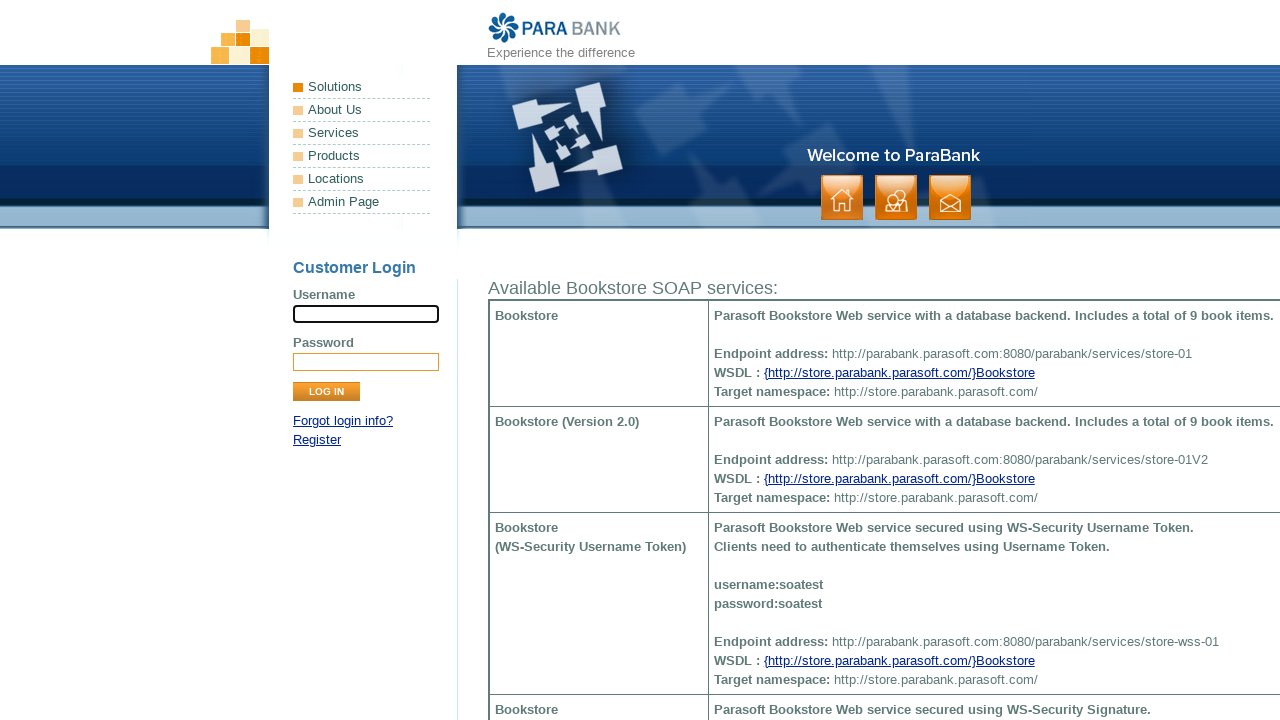

Verified navigation to bookstore services page - 'Available Bookstore SOAP services:' heading appeared
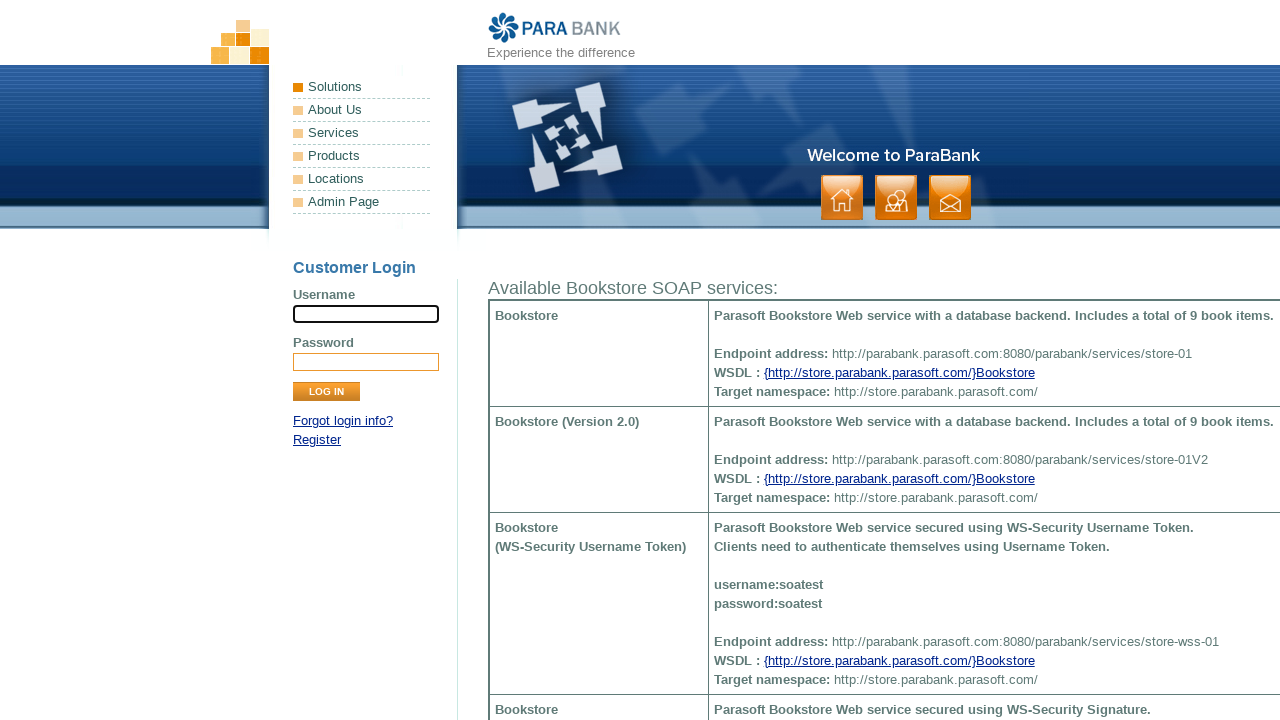

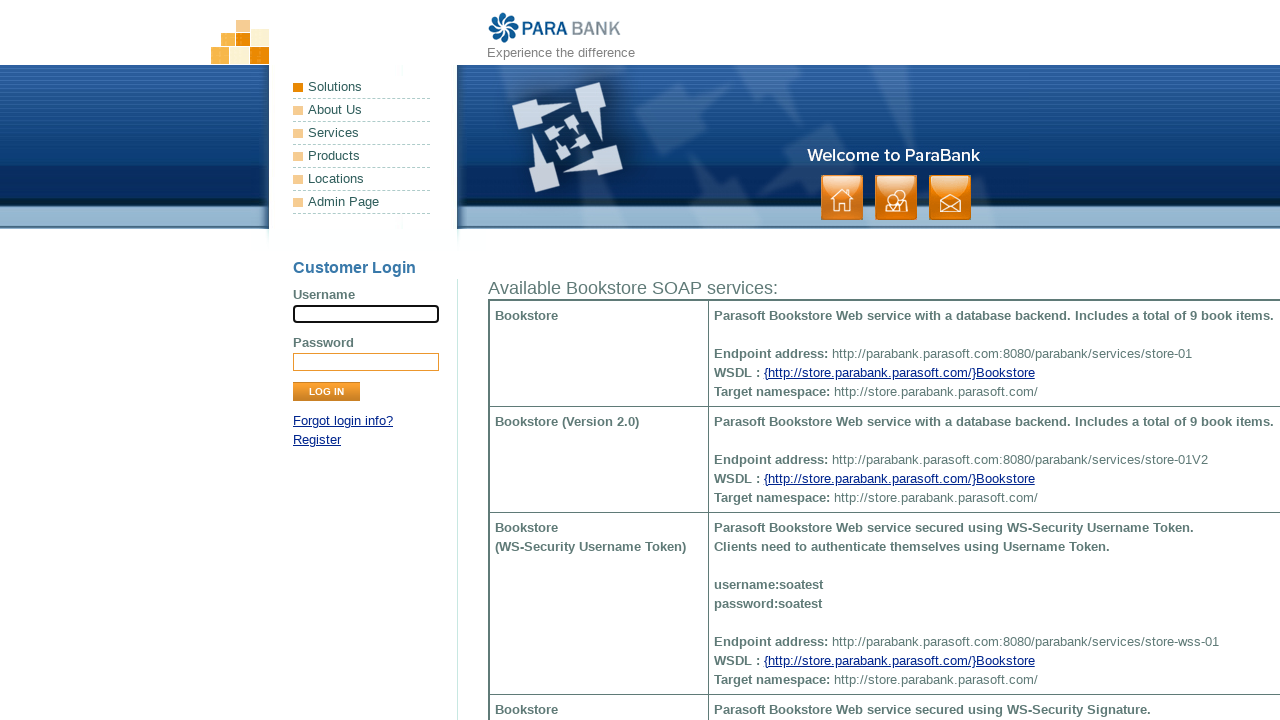